Tests a Telerik AJAX calendar demo by waiting for the page to load, clicking on a specific date (25th), waiting for the loading panel to disappear, and verifying the selected date is displayed.

Starting URL: https://demos.telerik.com/aspnet-ajax/ajaxloadingpanel/functionality/explicit-show-hide/defaultcs.aspx

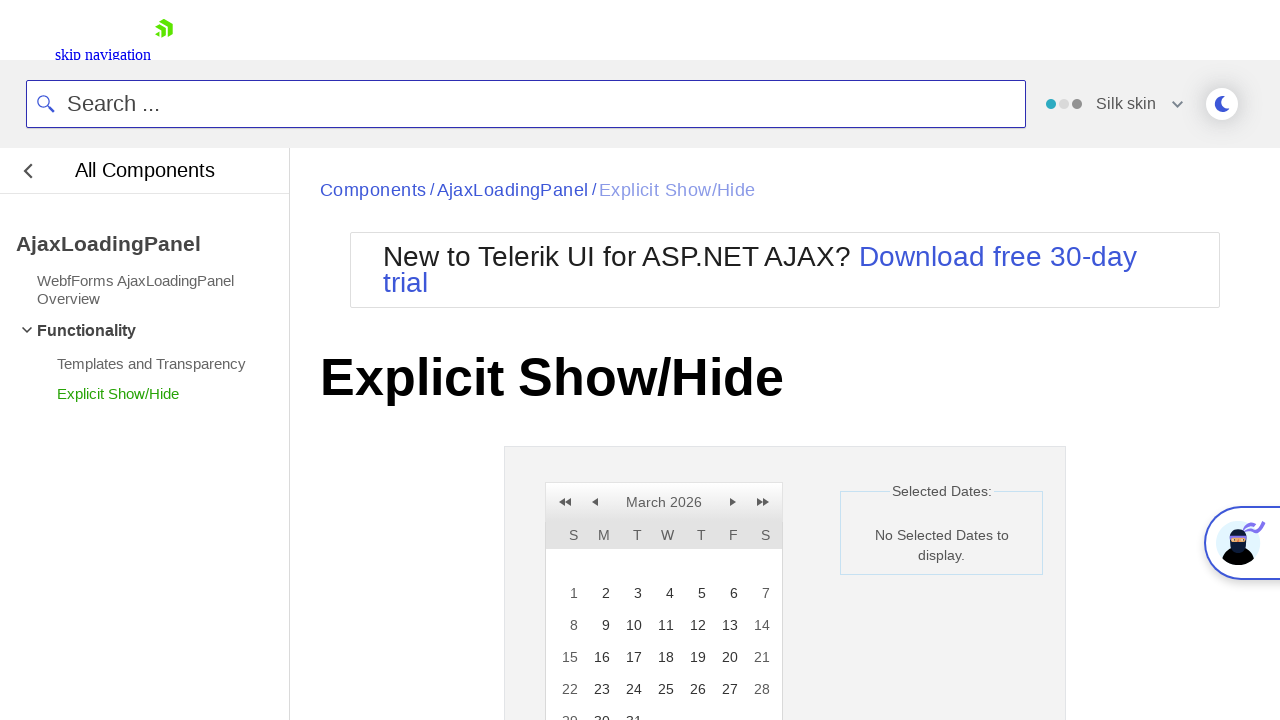

Selected dates label became visible
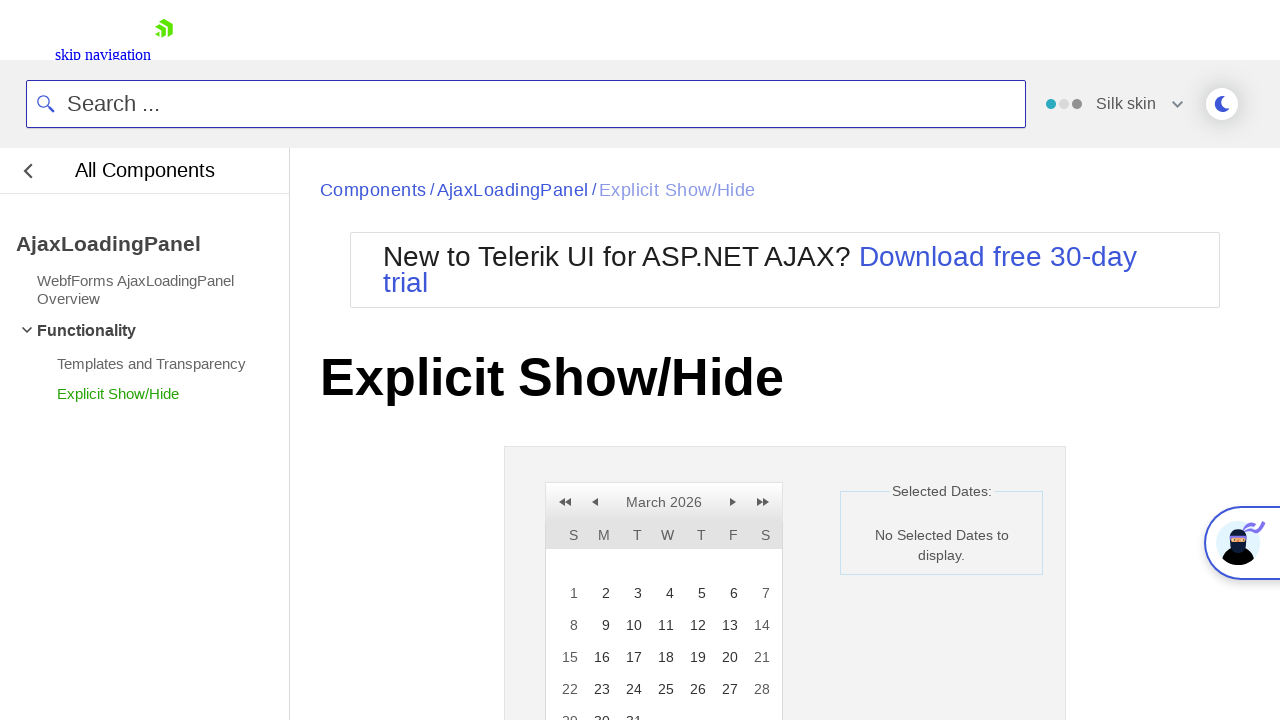

Verified initial text shows 'No Selected Dates to display.'
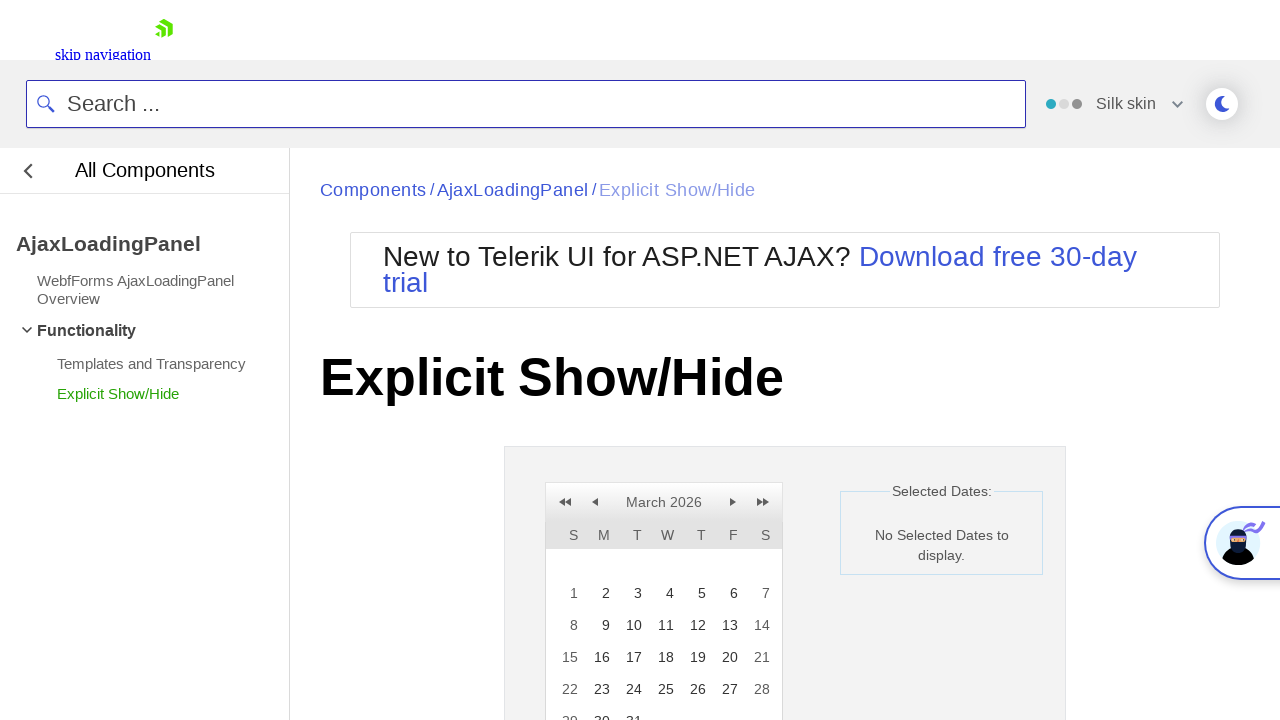

Calendar day 25 became visible
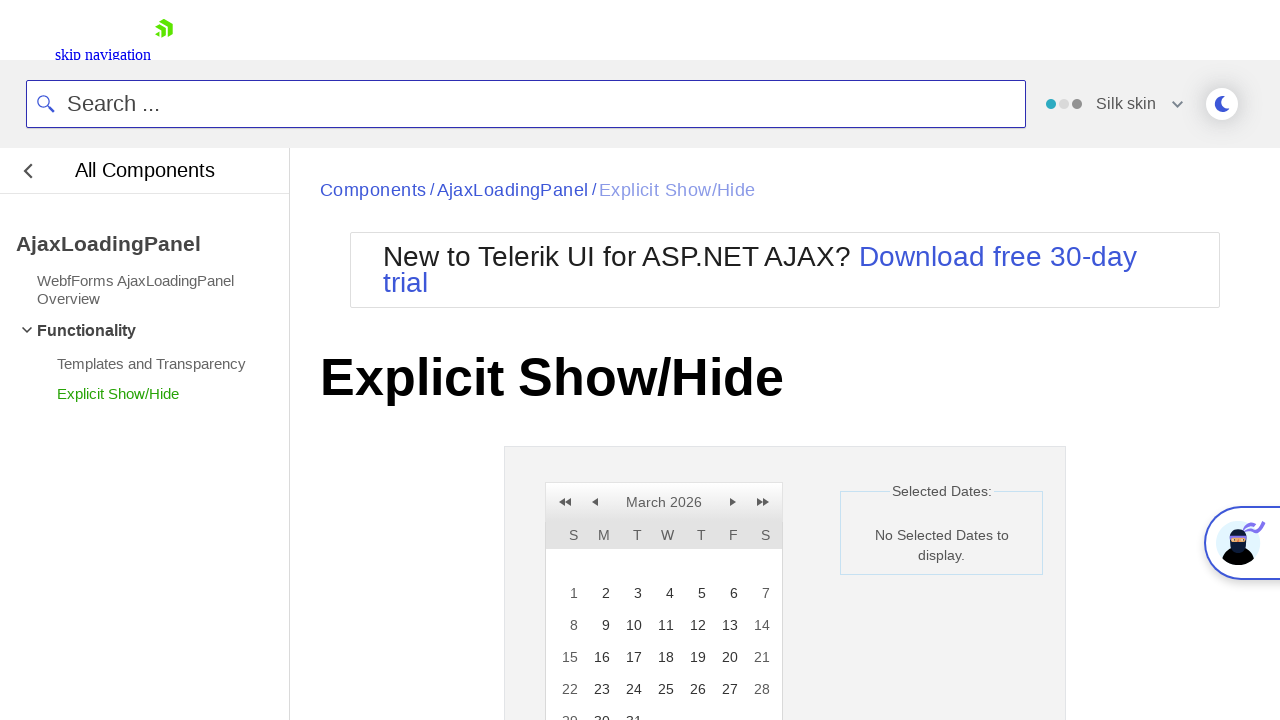

Clicked on calendar day 25 at (664, 689) on xpath=//a[text()='25']/parent::td
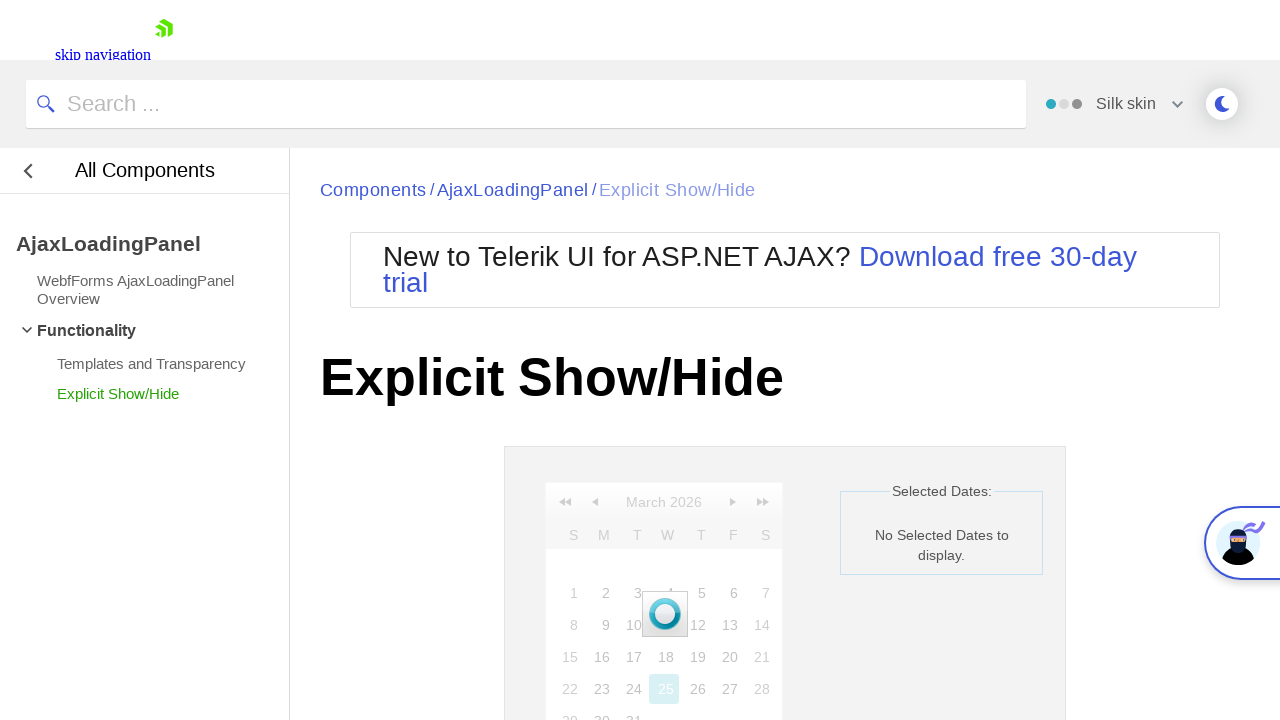

Loading panel disappeared
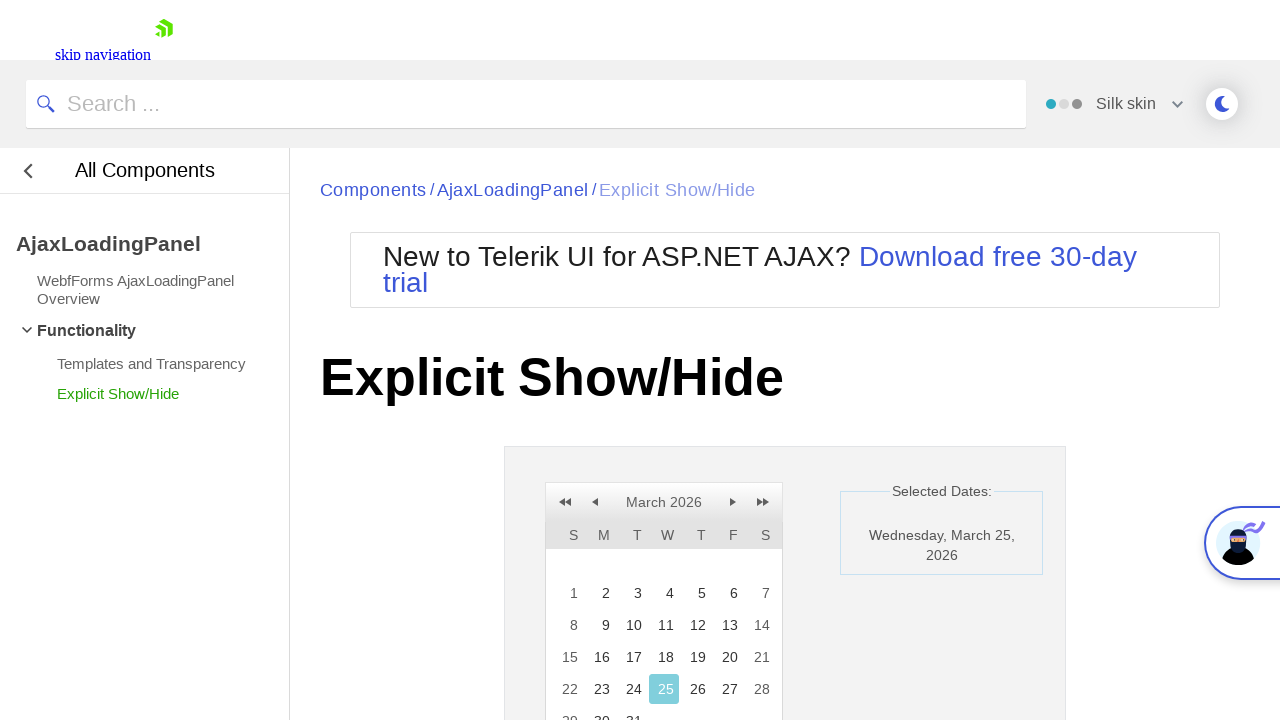

Day 25 now shows as selected with rcSelected class
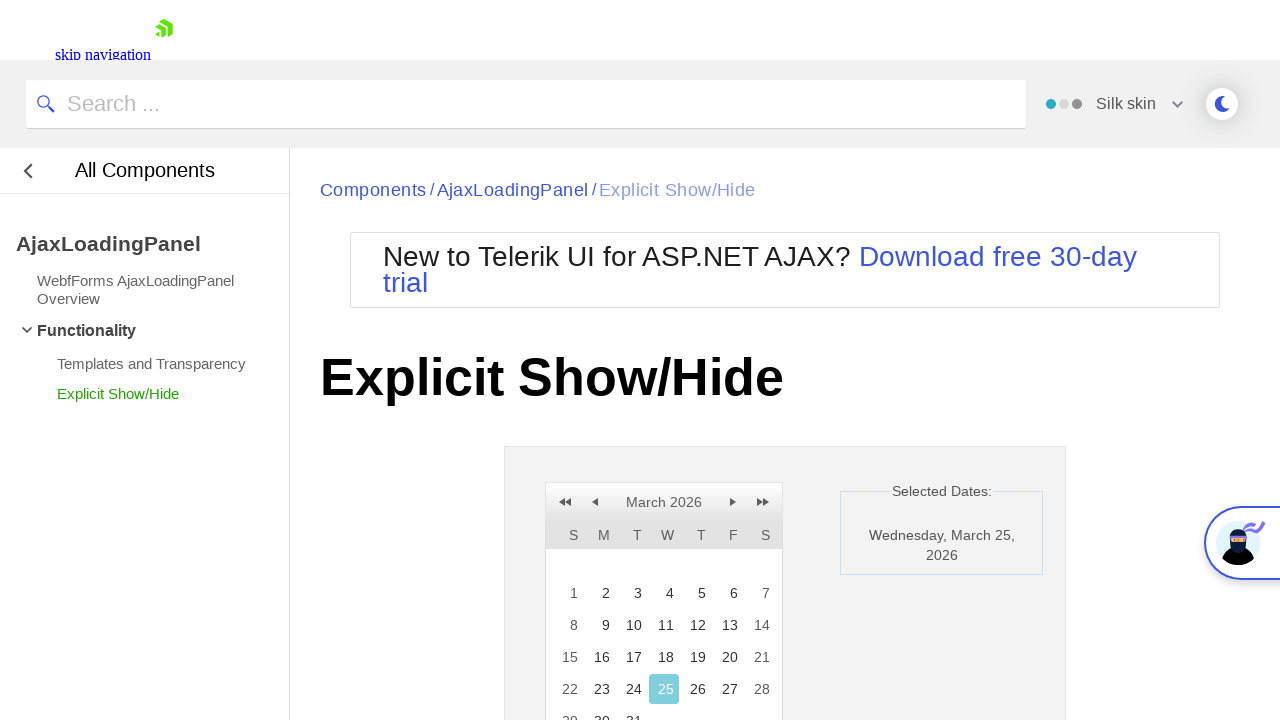

Selected date is now displayed (no longer shows 'No Selected Dates to display.')
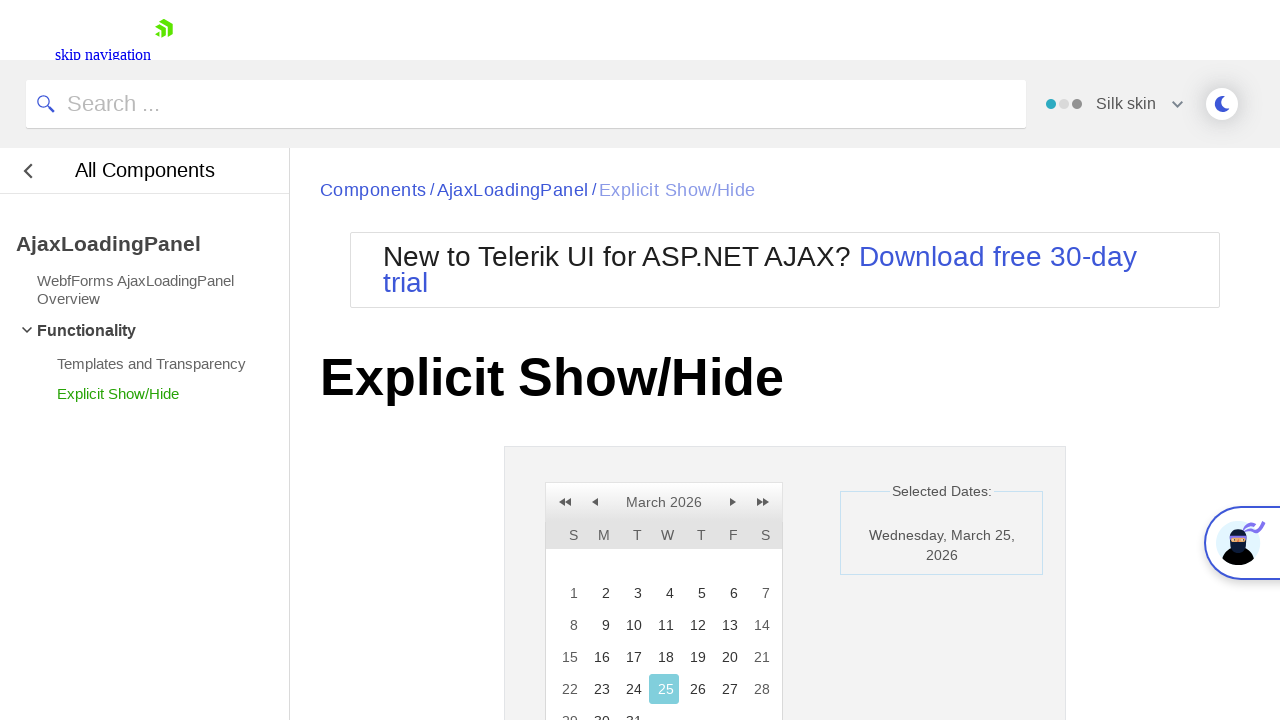

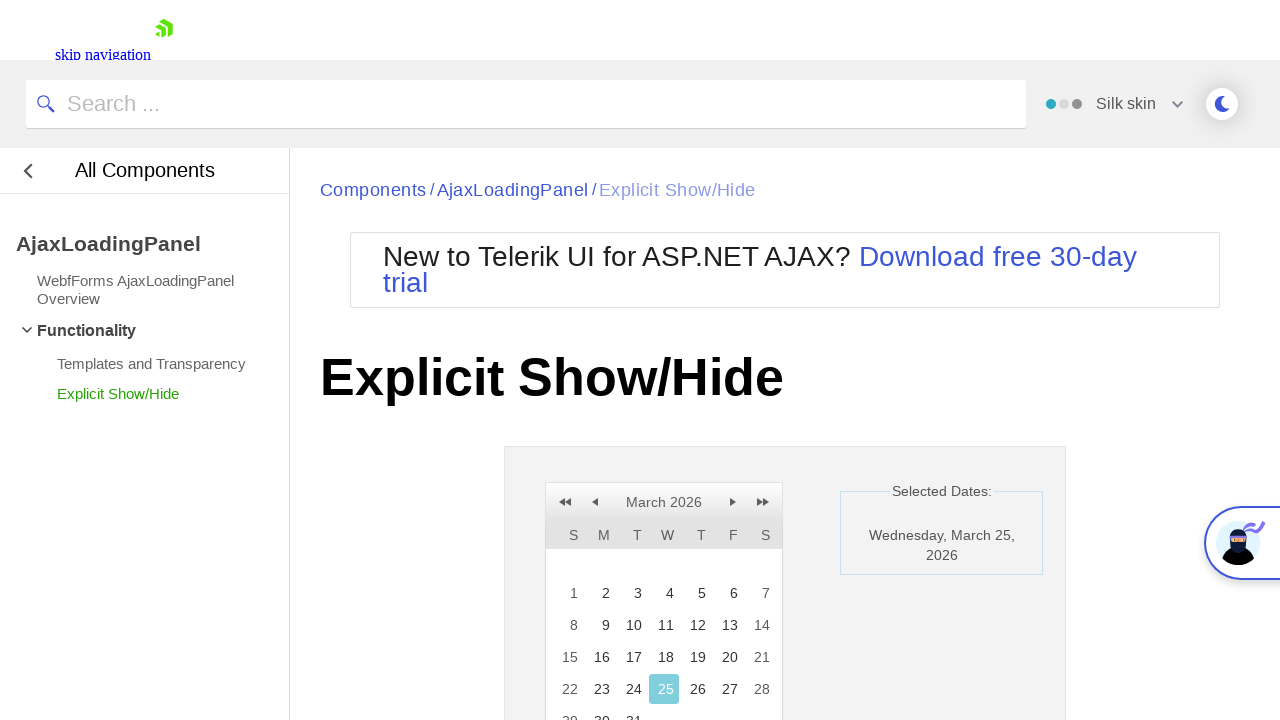